Tests adding a new item to the todo list by entering text in the input field, clicking the add button, and then clicking the newly added item

Starting URL: https://lambdatest.github.io/sample-todo-app/

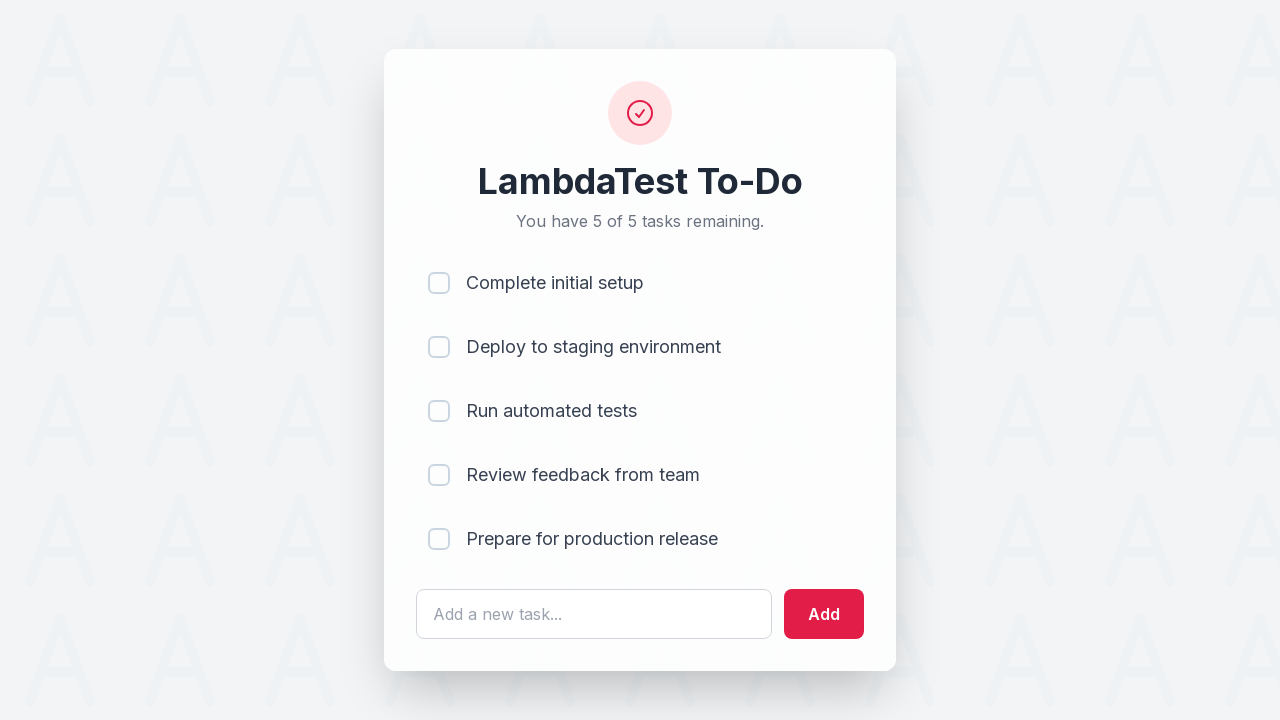

Entered 'Adding Sample Item' in the todo input field on #sampletodotext
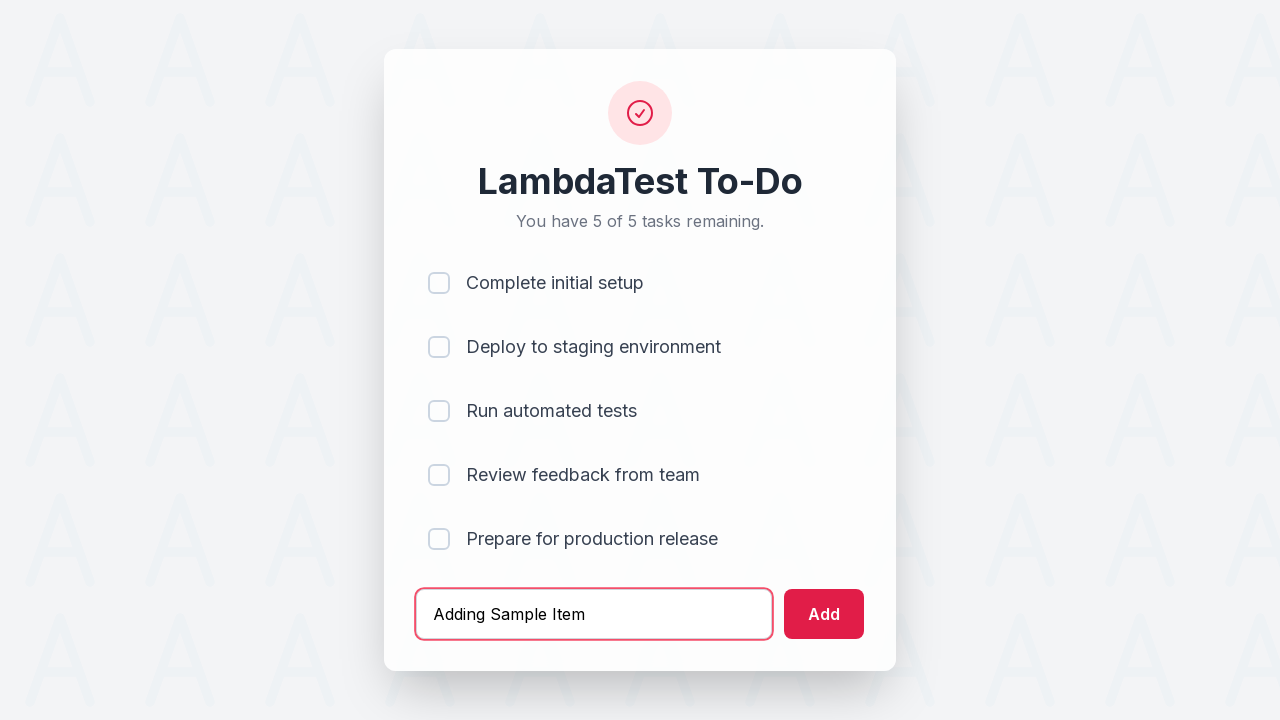

Clicked the add button to create new todo item at (824, 614) on #addbutton
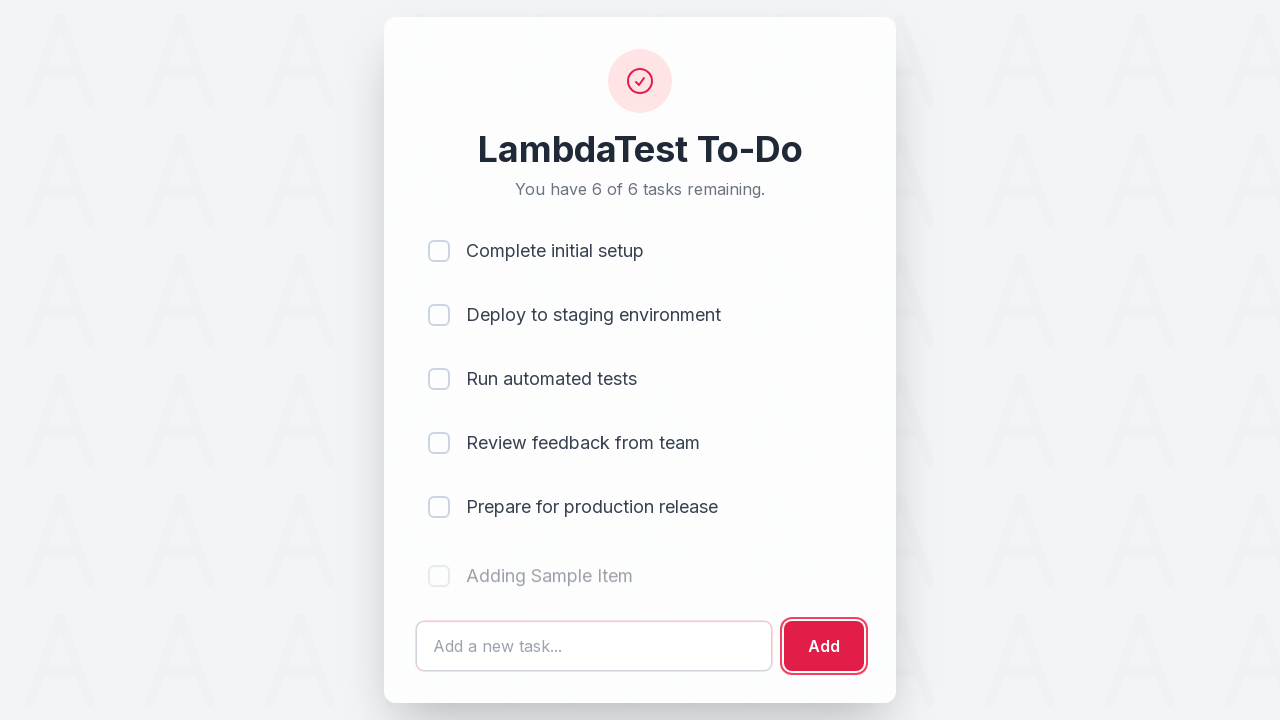

New todo item appeared in the list
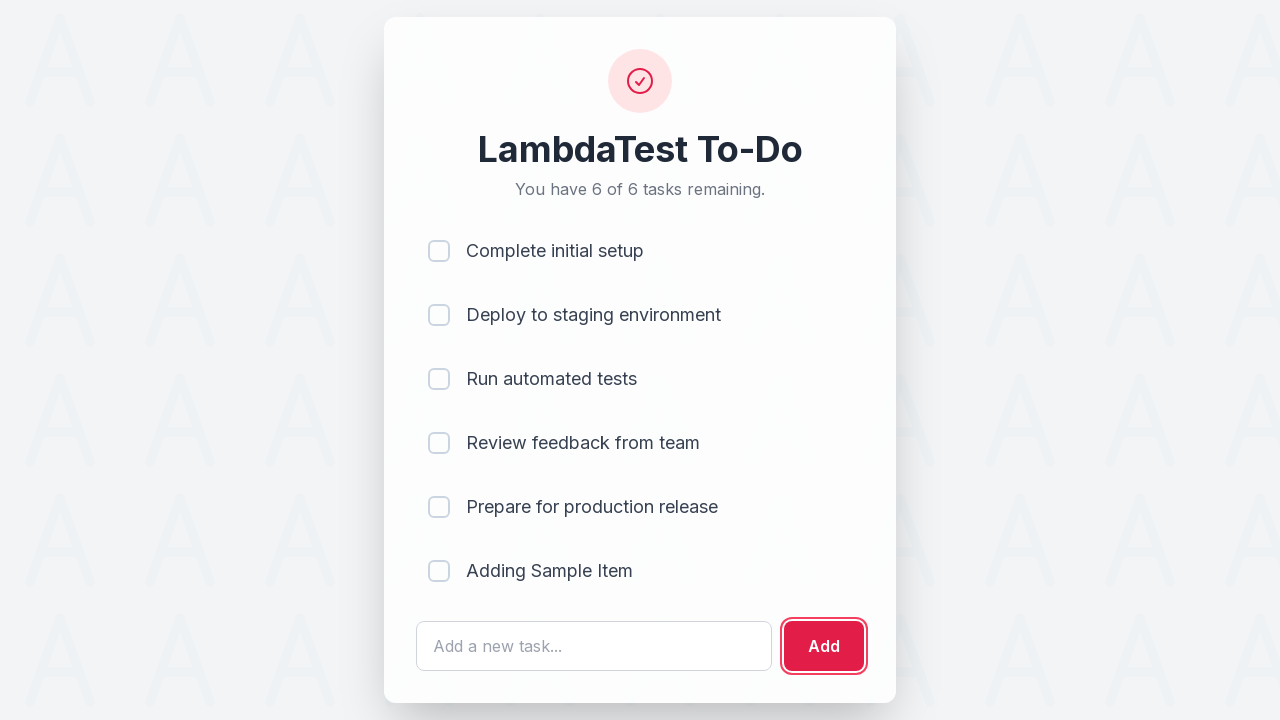

Clicked the newly added item to mark it as complete at (439, 571) on input[name='li6']
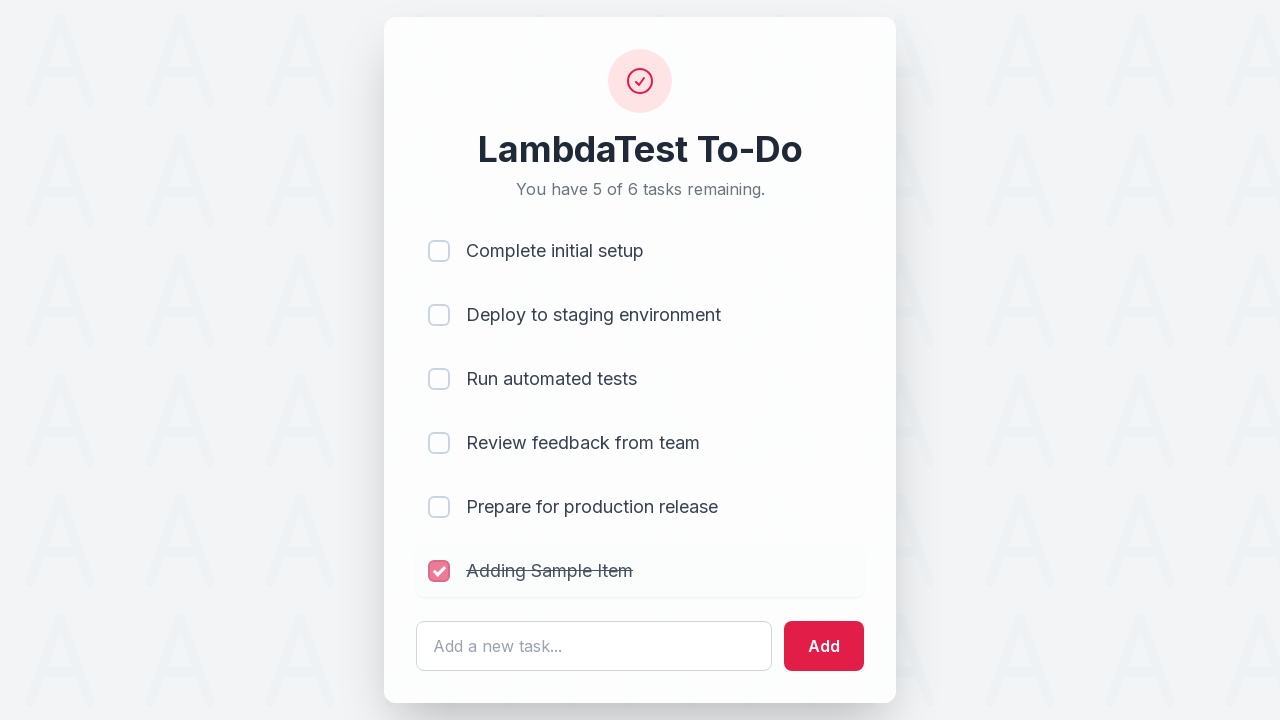

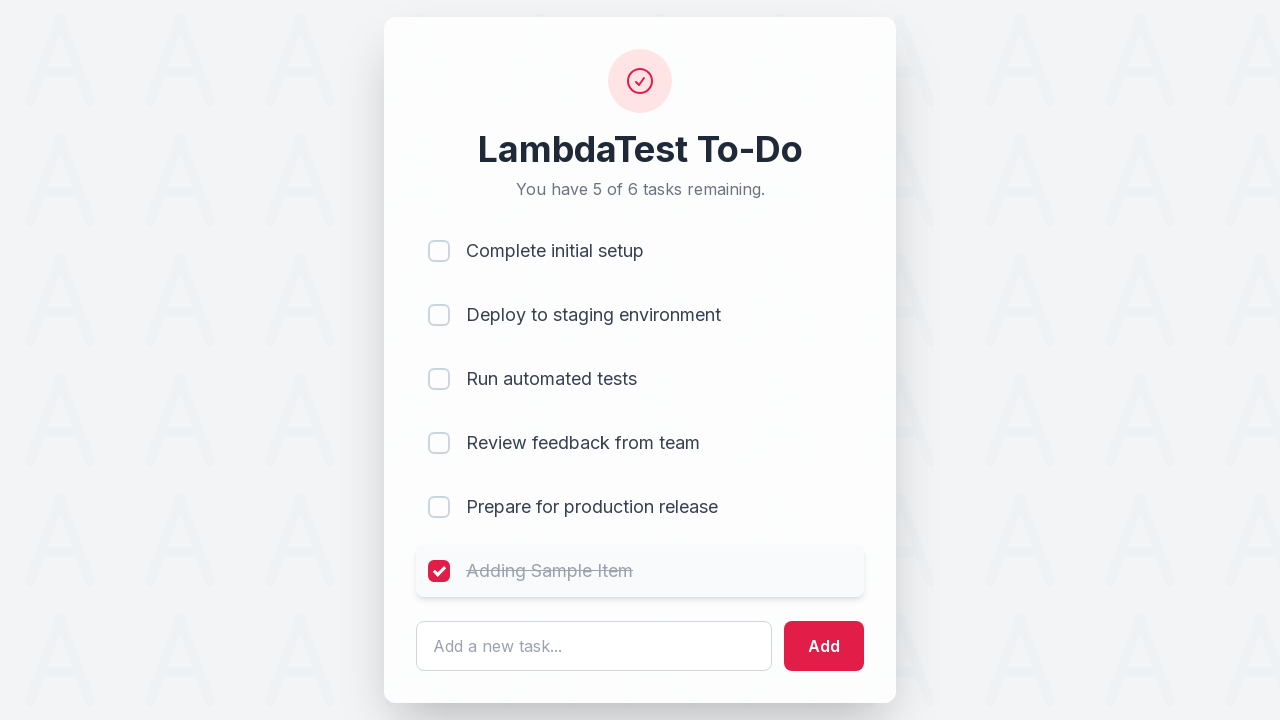